Tests JavaScript confirm dialog by clicking the confirm button and dismissing the dialog to verify cancel functionality

Starting URL: https://the-internet.herokuapp.com/javascript_alerts

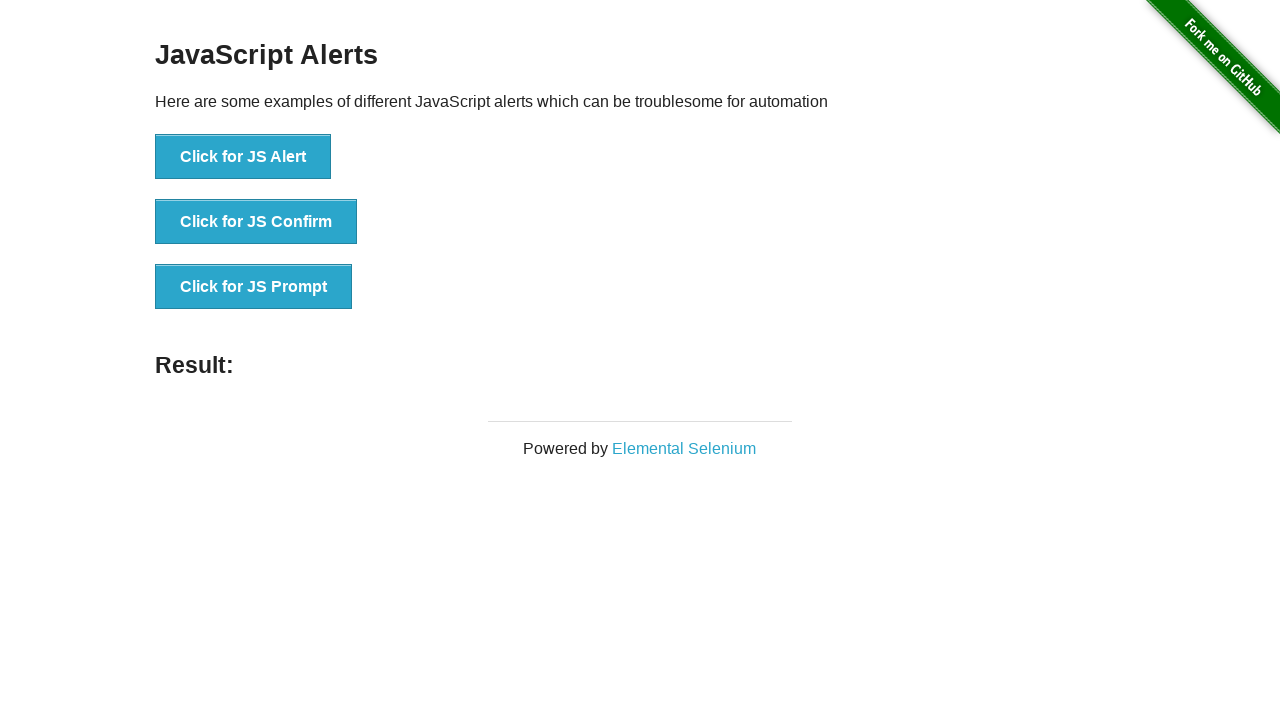

Set up dialog handler to dismiss confirm dialog
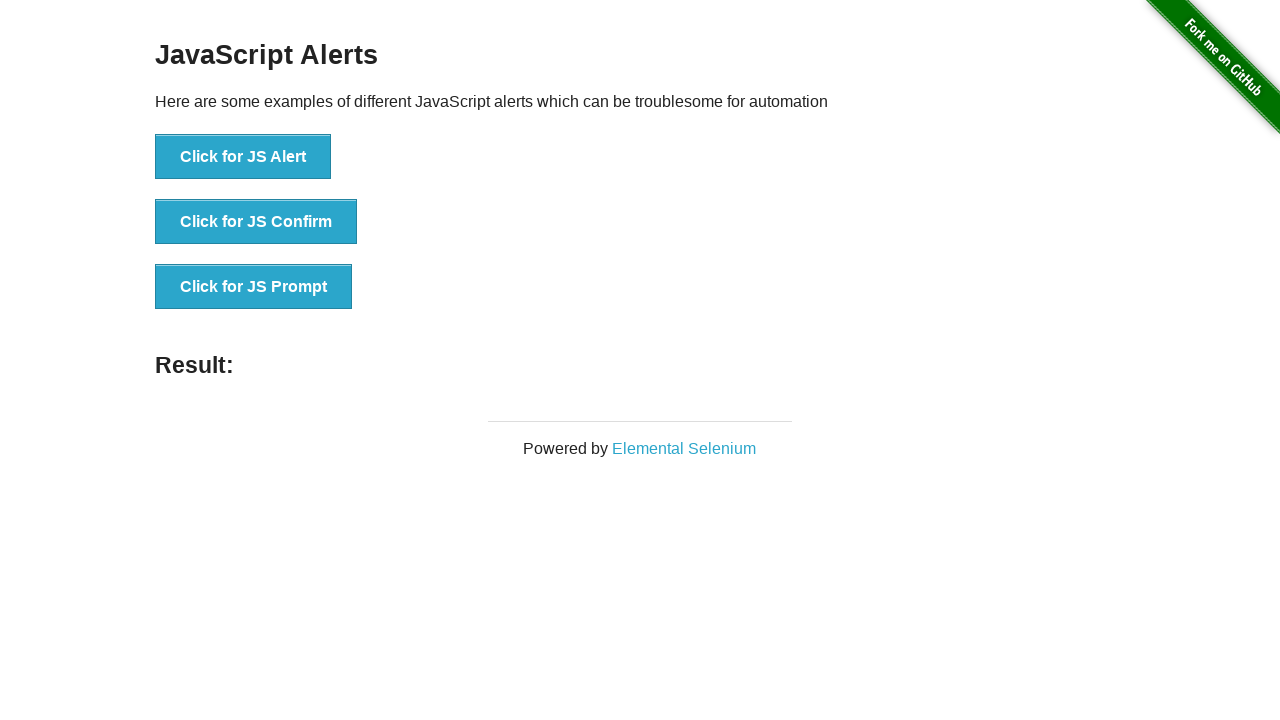

Clicked the JS Confirm button to trigger confirm dialog at (256, 222) on text='Click for JS Confirm'
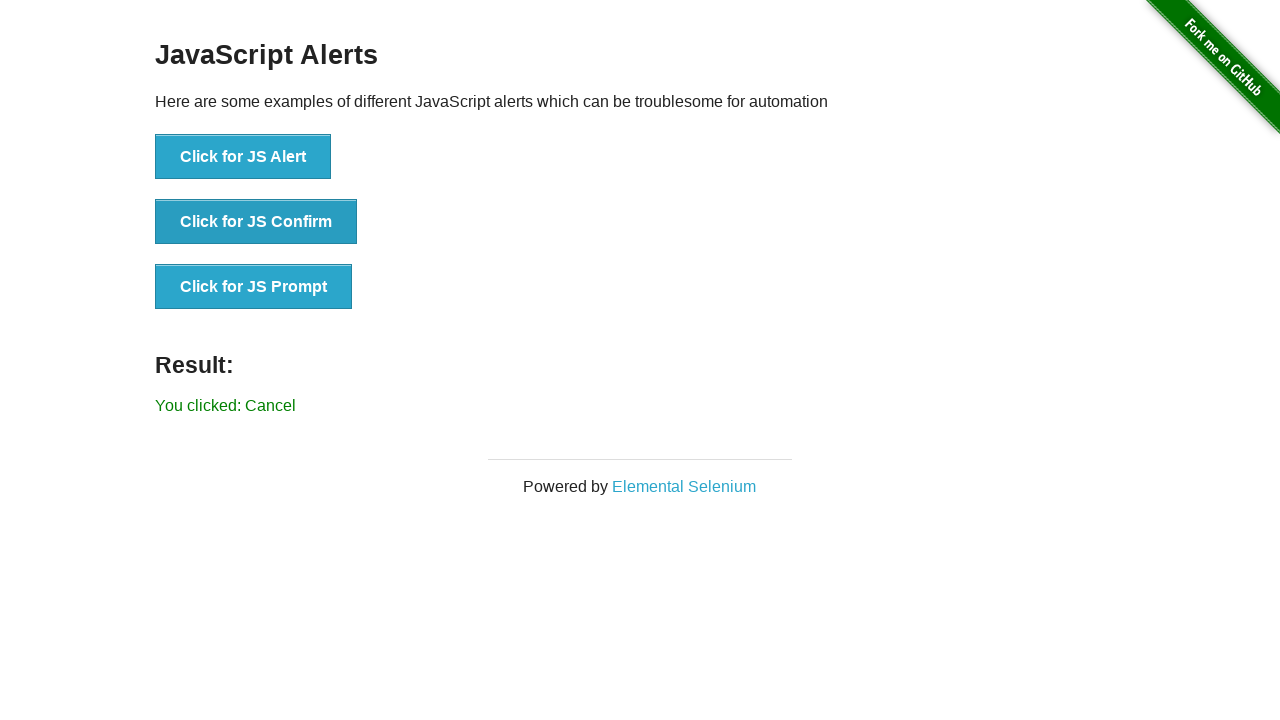

Verified cancel functionality - confirmed dialog was dismissed and result shows 'You clicked: Cancel'
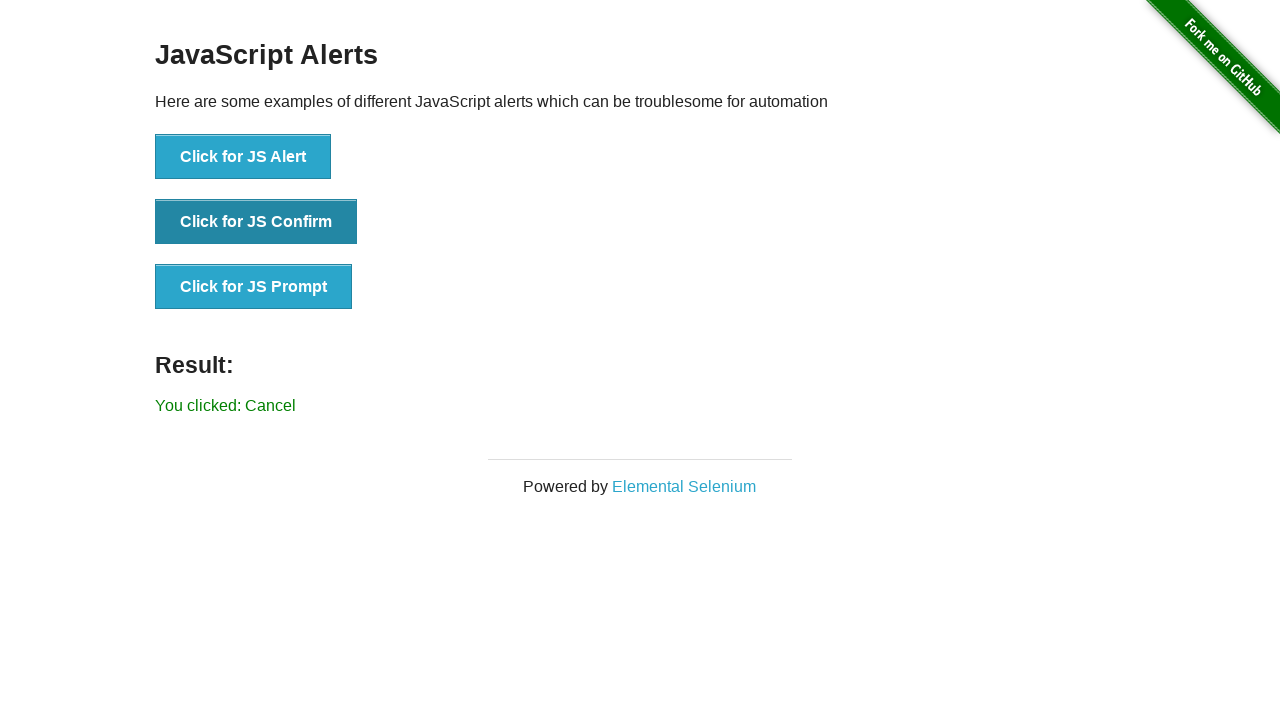

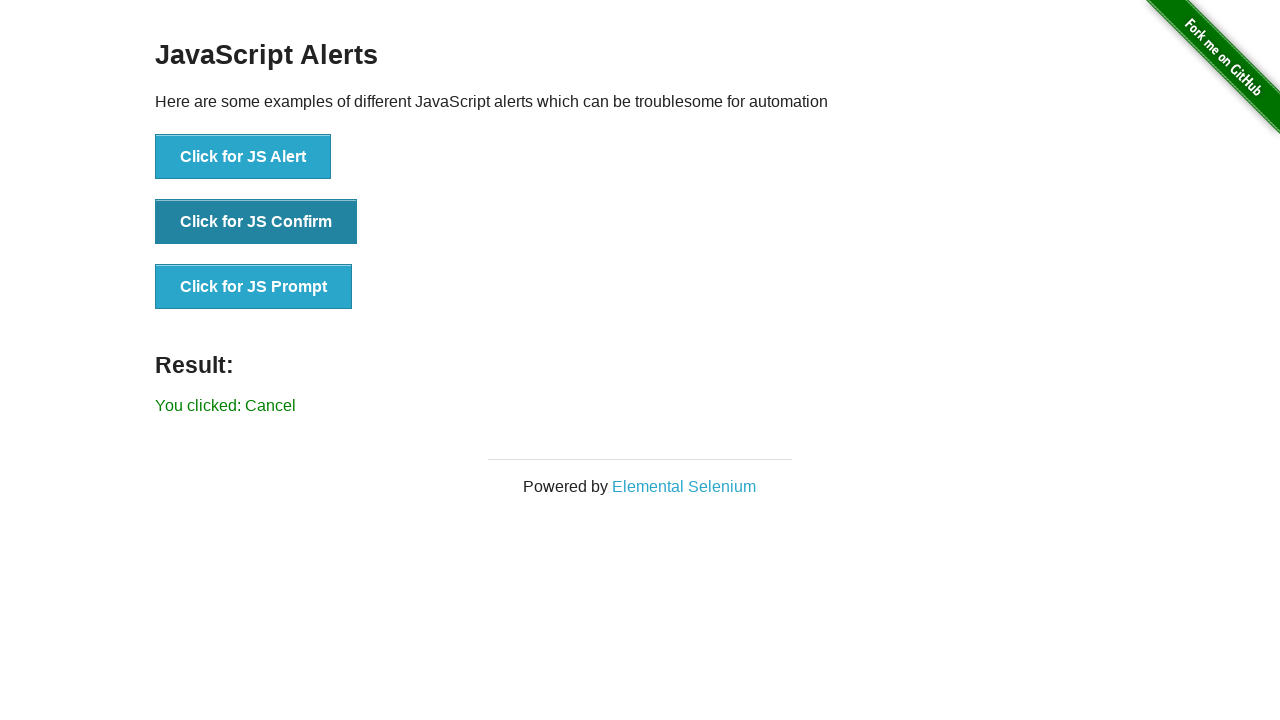